Tests navigation to Elements section and verifies the right side advertisement is displayed

Starting URL: https://demoqa.com/

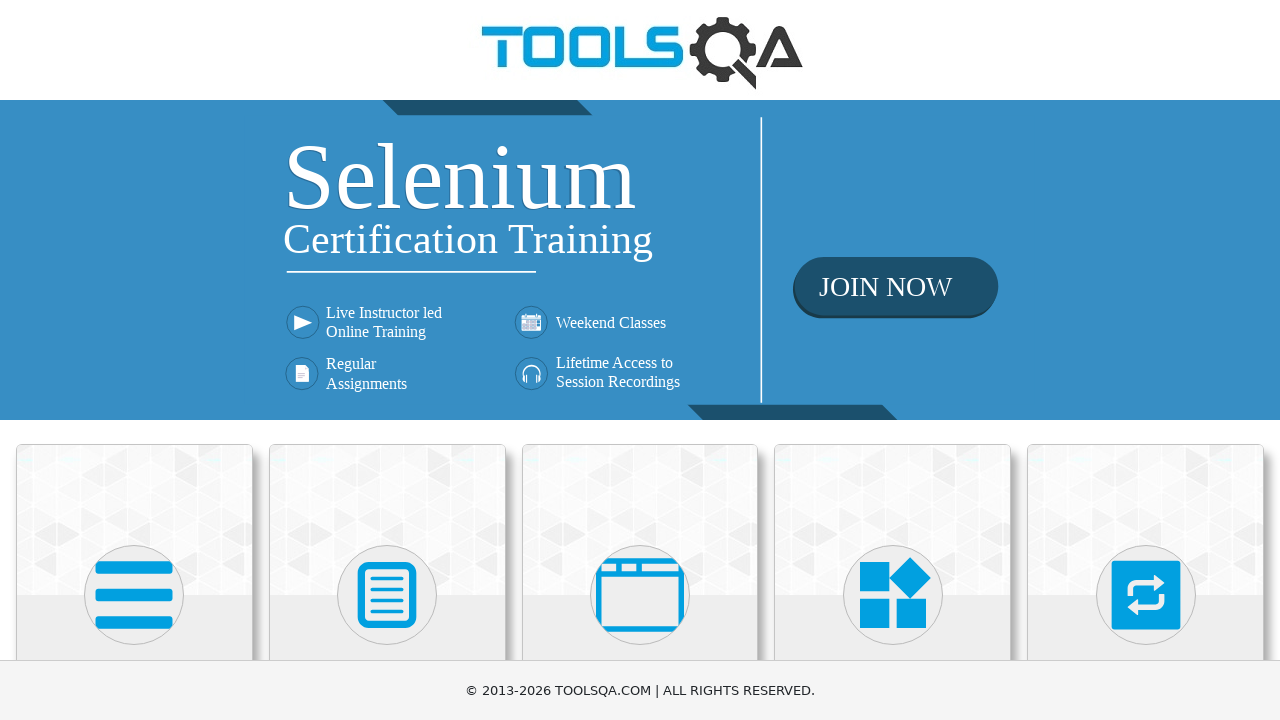

Clicked on Elements heading to navigate to Elements section at (134, 360) on xpath=//h5[contains(text(),'Elements')]
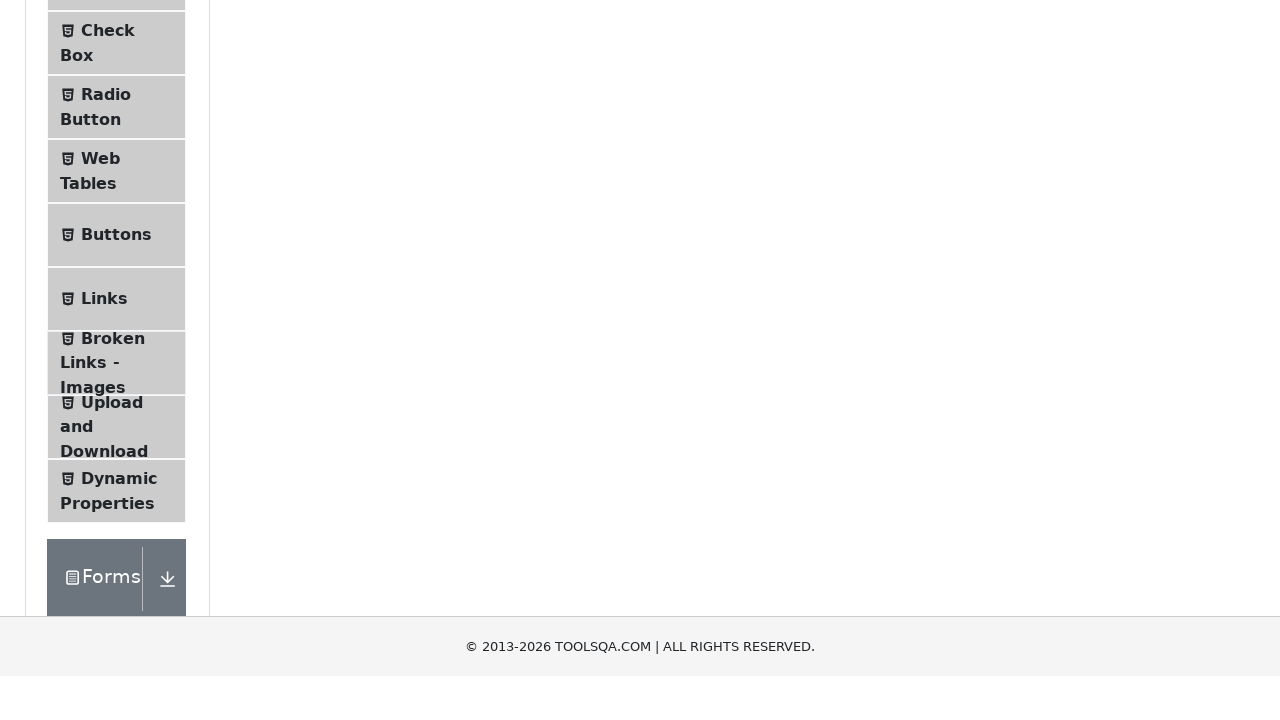

Right side advertisement is now visible on the page
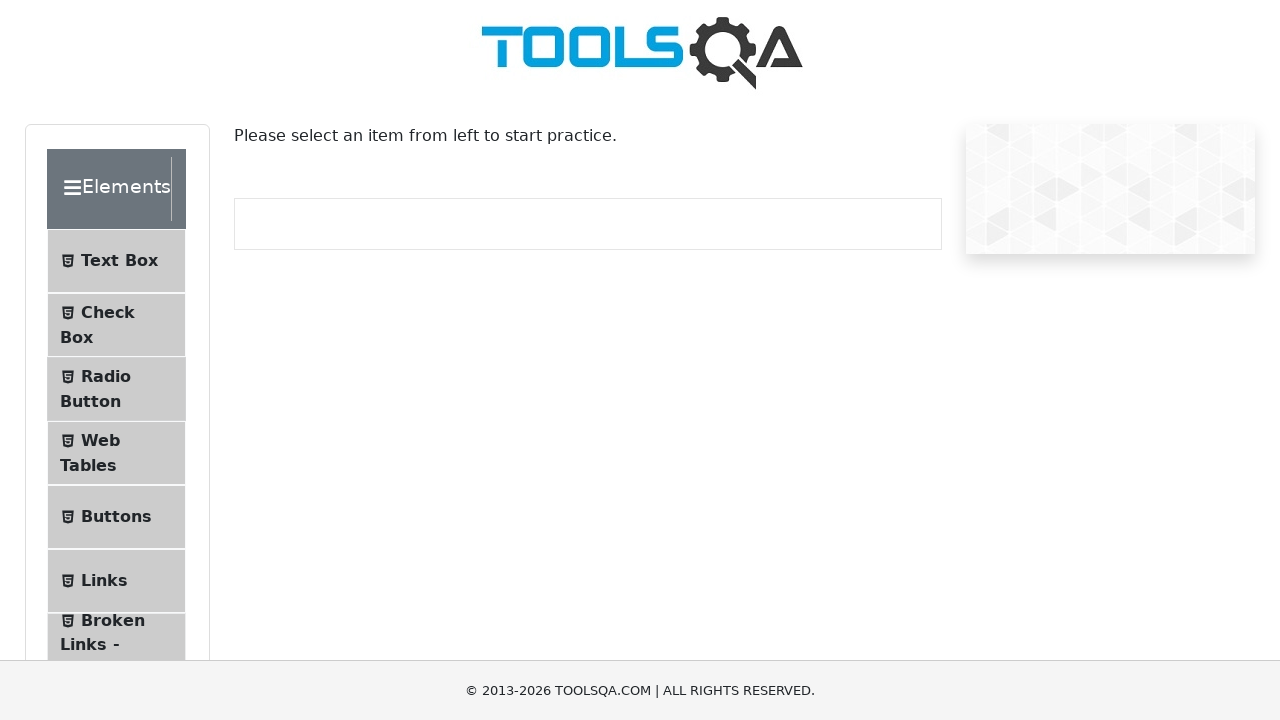

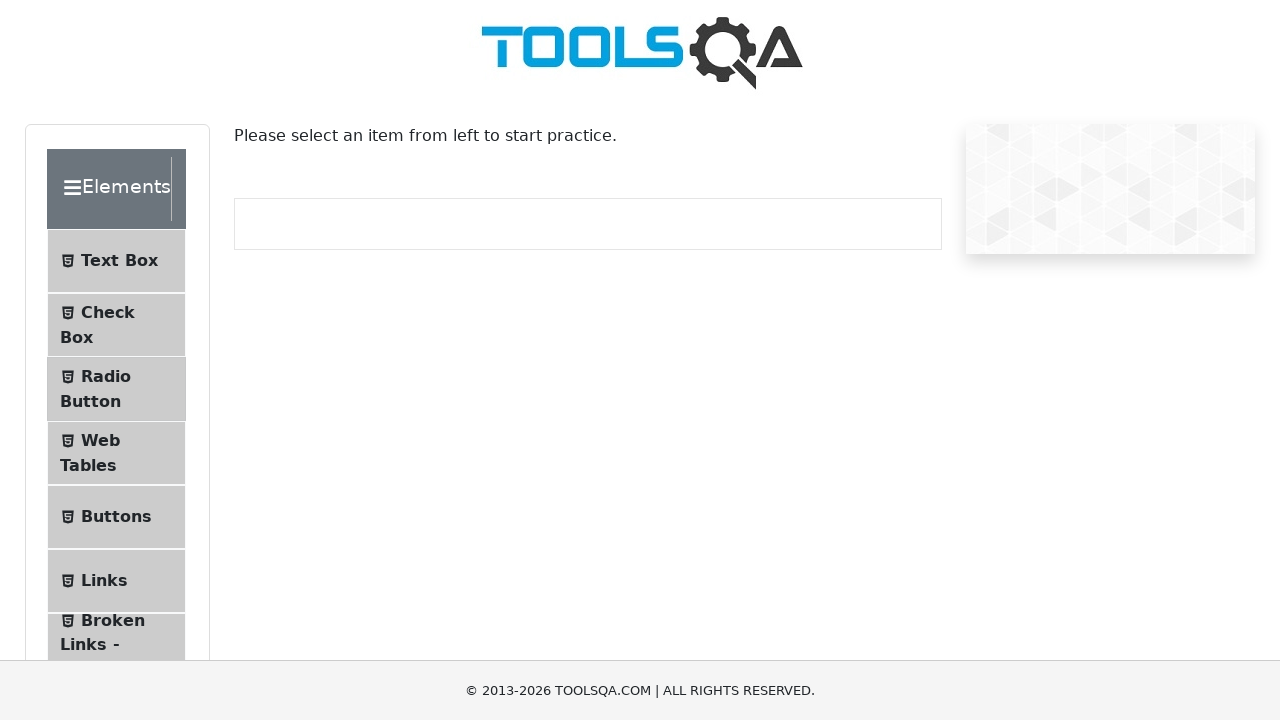